Tests popup and UI element interactions including hiding/showing text fields, handling dialog popups, hovering over elements, and interacting with content inside an iframe

Starting URL: https://rahulshettyacademy.com/AutomationPractice/

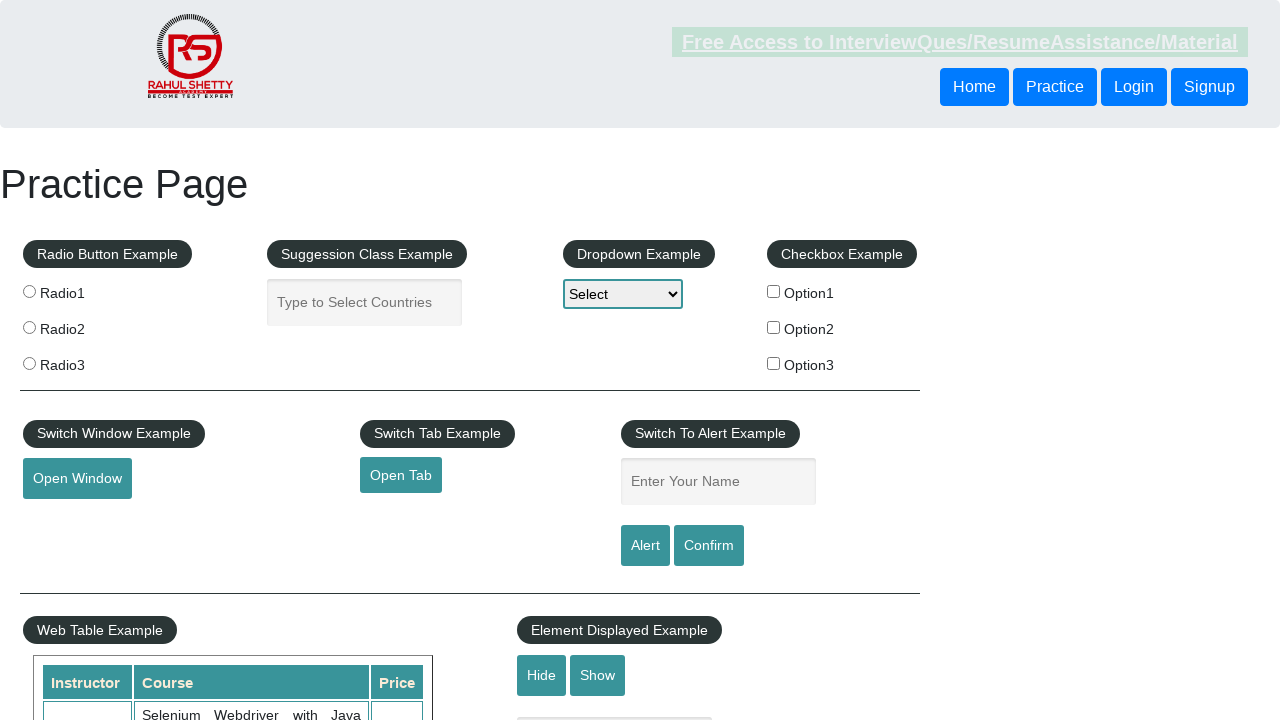

Verified displayed text element is visible
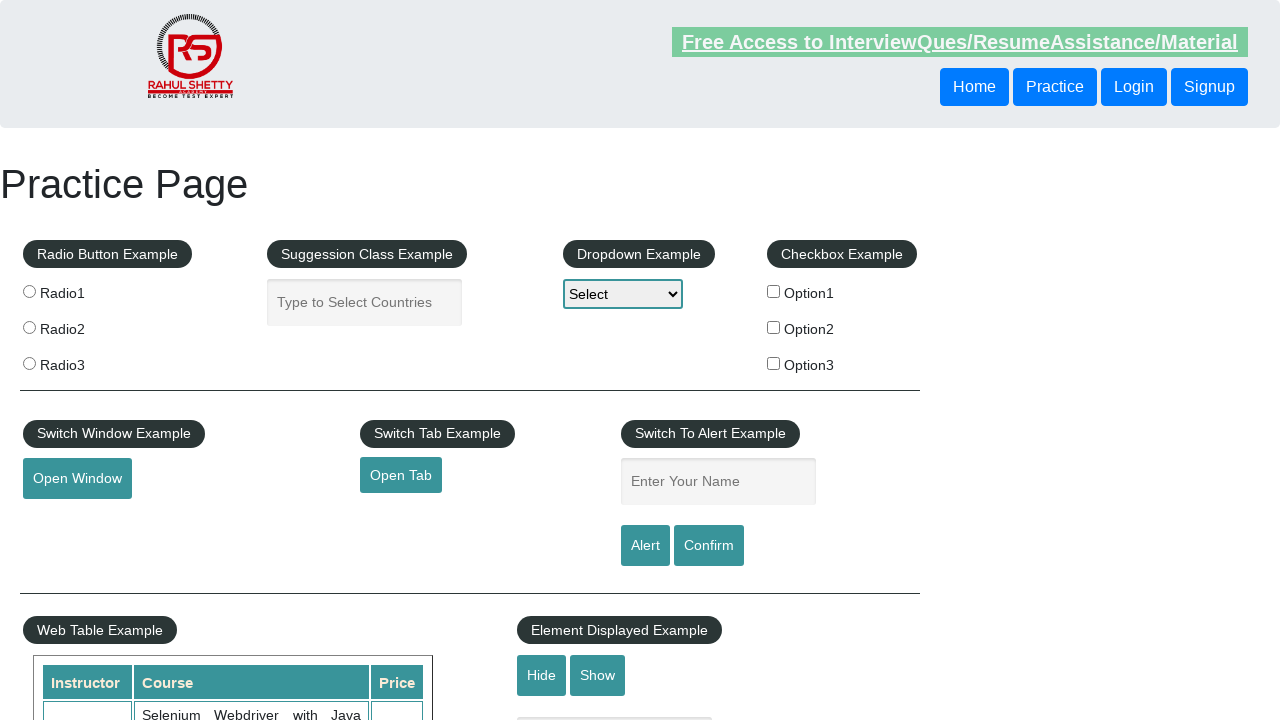

Clicked hide button to hide text box at (542, 675) on #hide-textbox
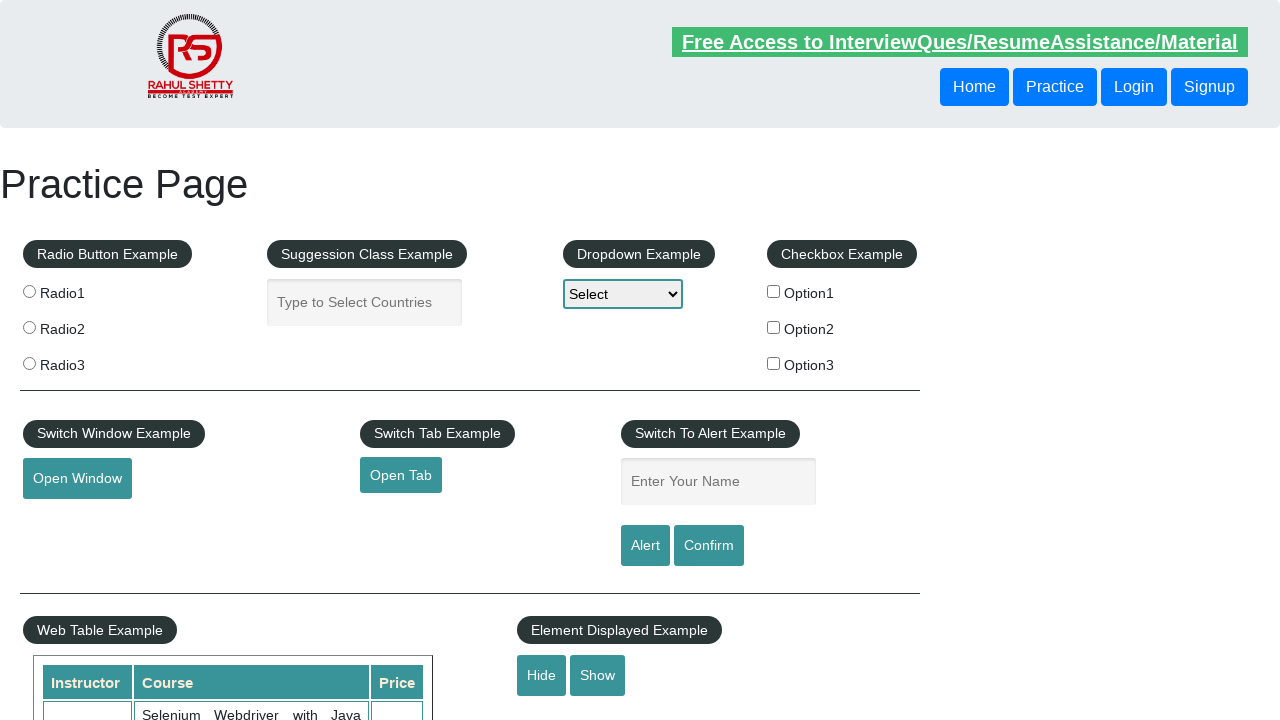

Text box element is now hidden
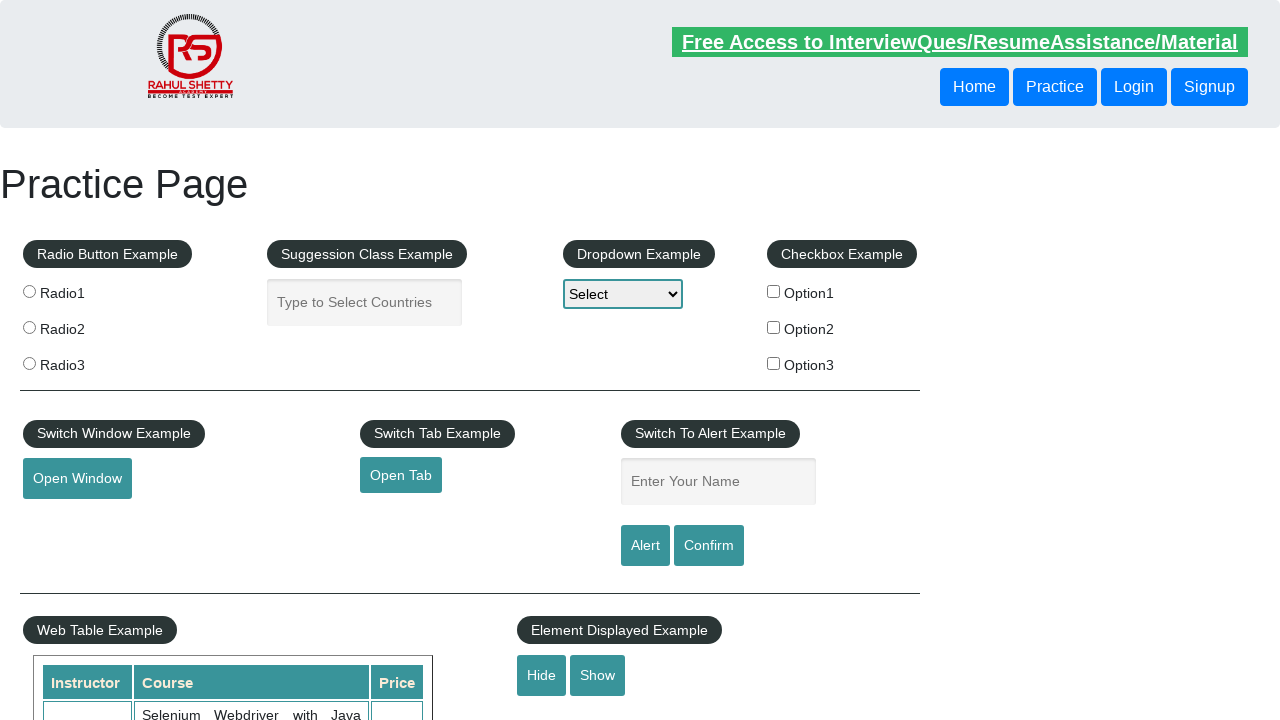

Set up dialog handler to accept dialogs
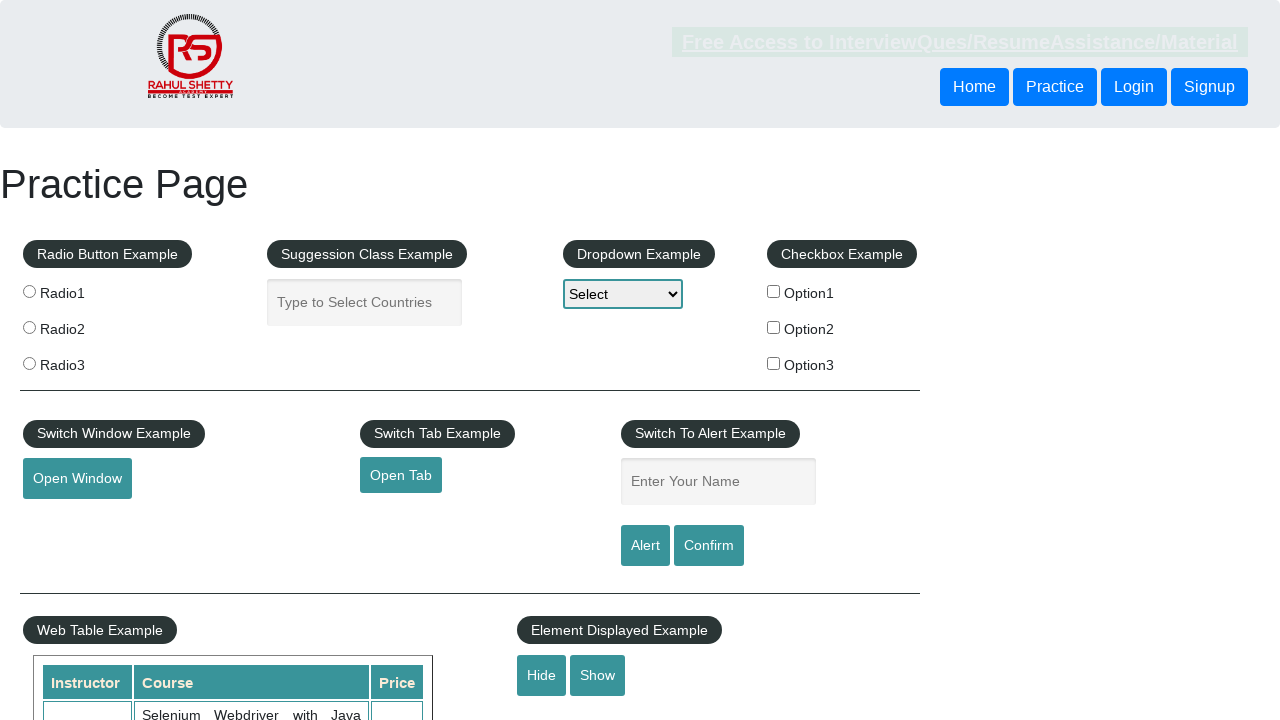

Clicked confirm button which triggered a dialog at (709, 546) on #confirmbtn
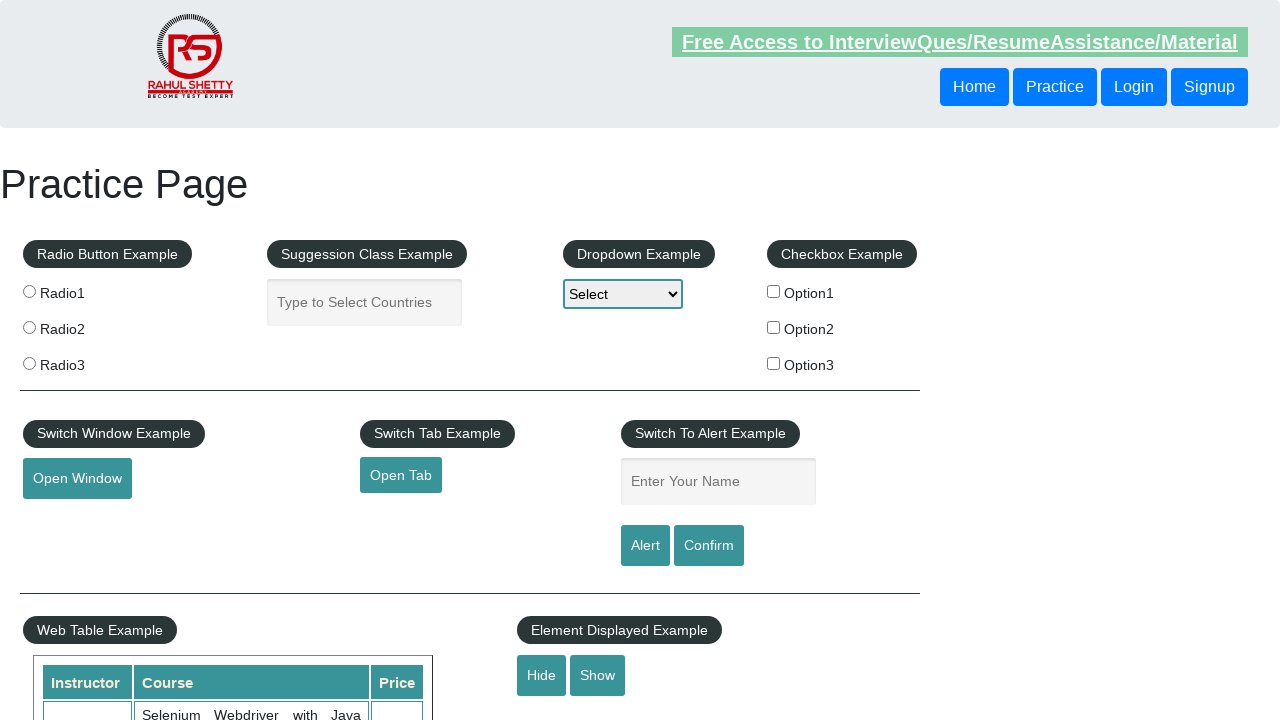

Hovered over mouse hover element at (83, 361) on #mousehover
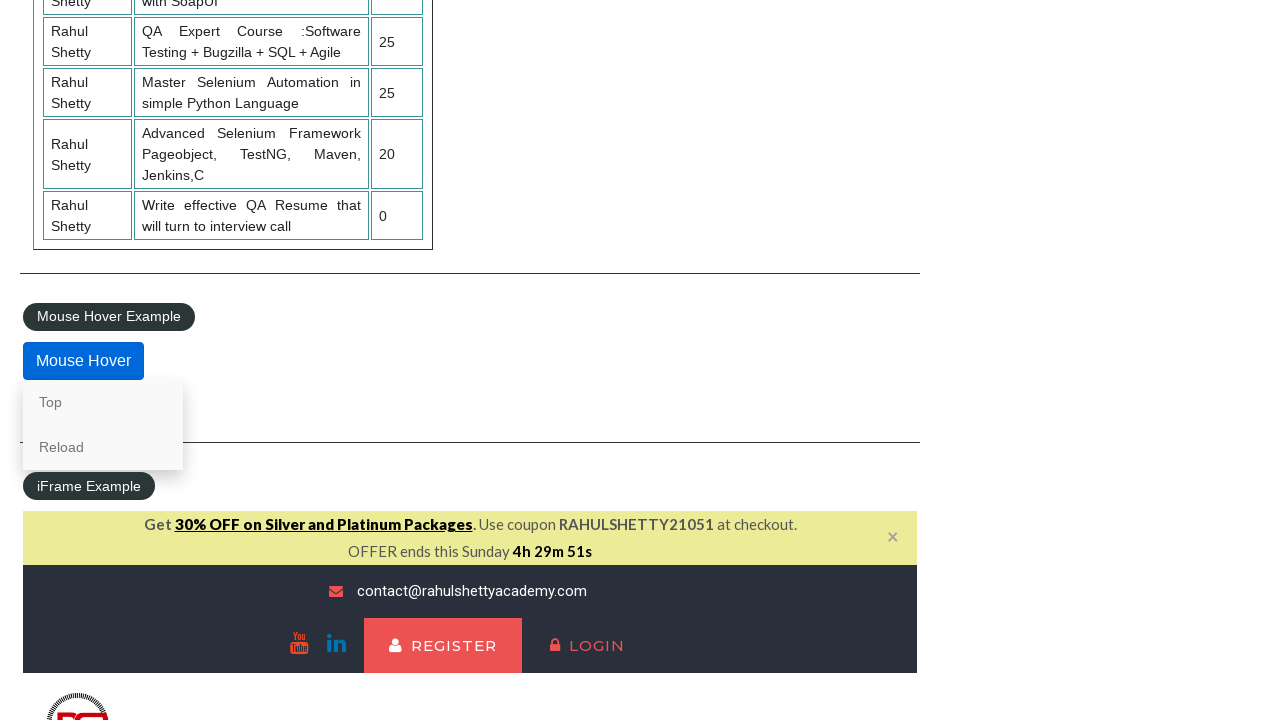

Located iframe with courses content
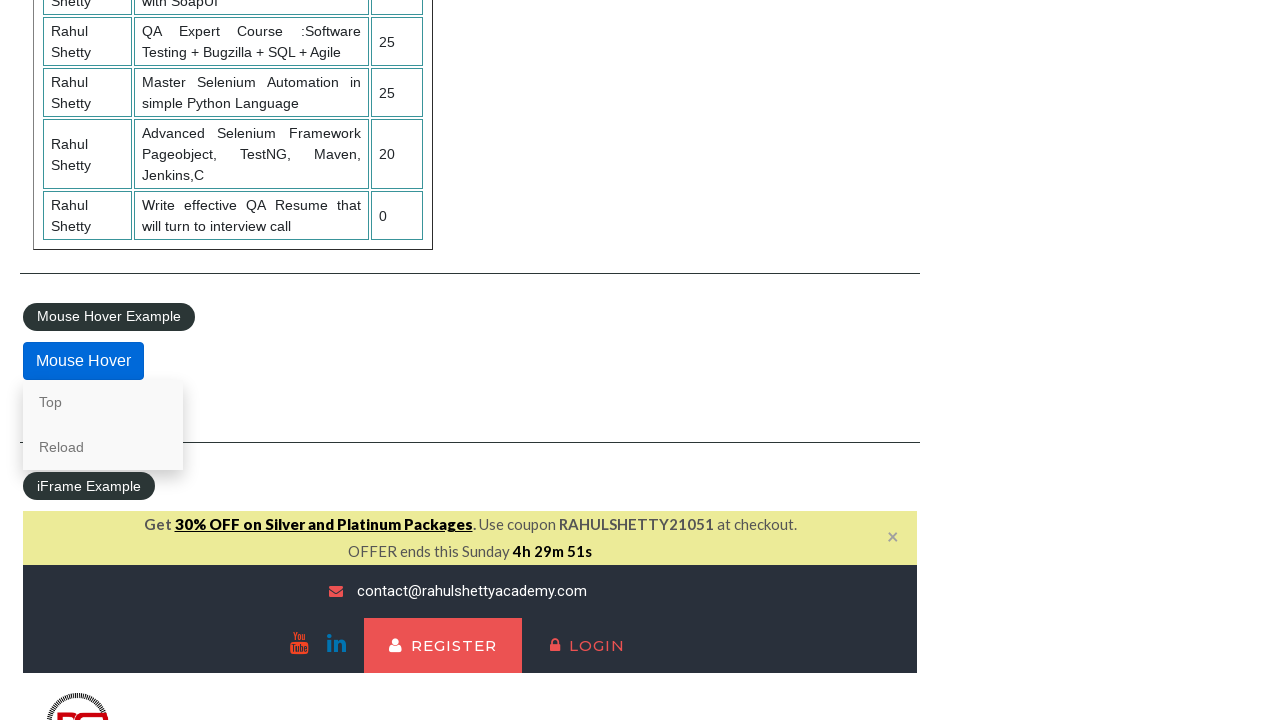

Clicked lifetime-access link inside iframe at (307, 360) on #courses-iframe >> internal:control=enter-frame >> li a[href*='lifetime-access']
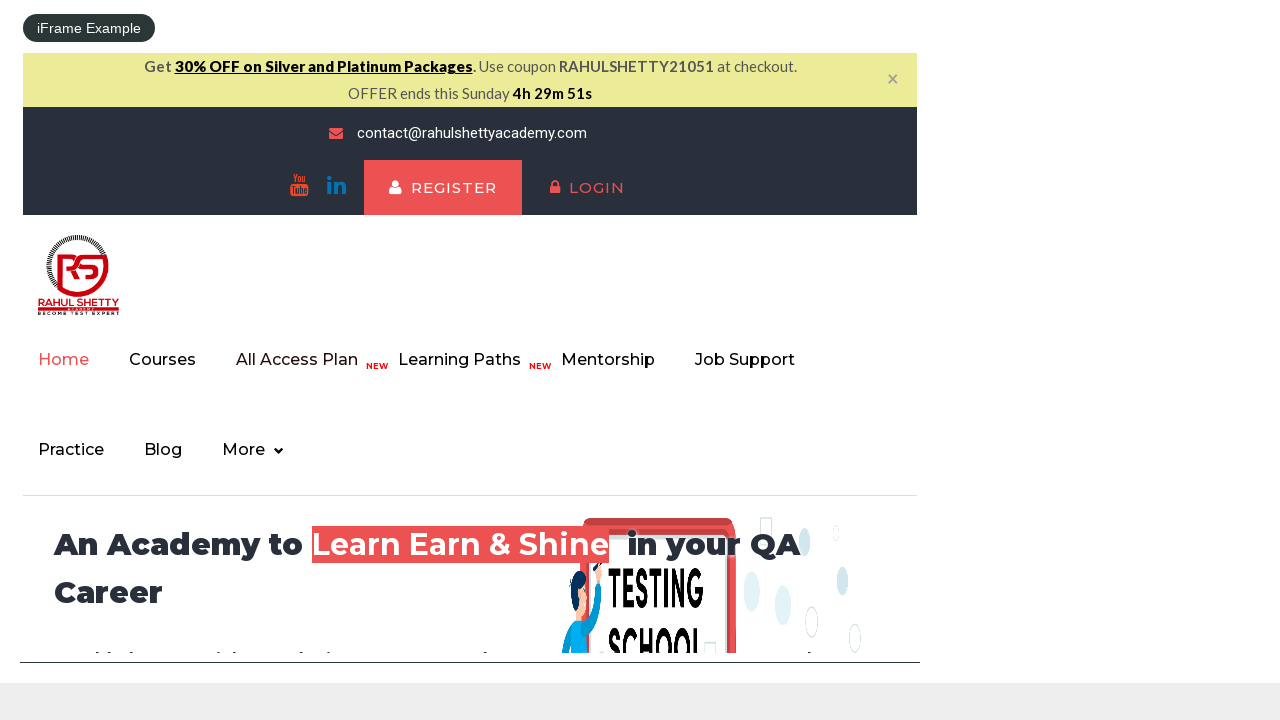

Waited for text content heading in iframe to load
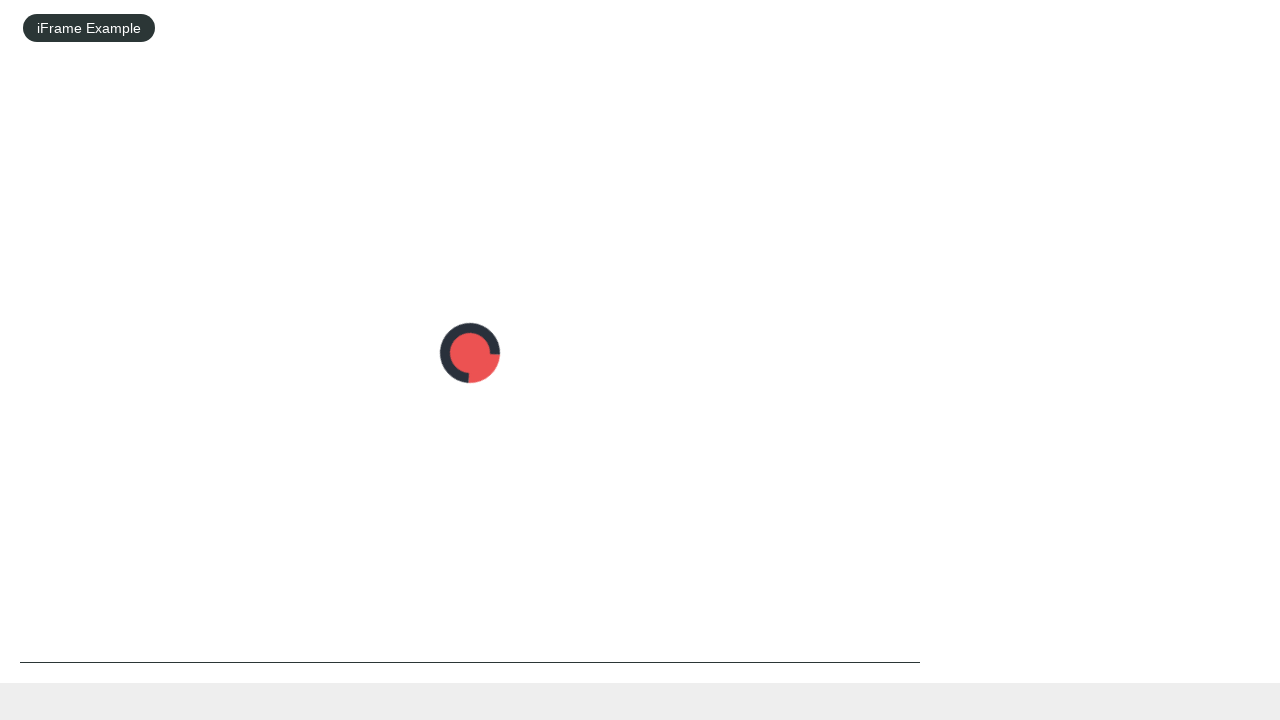

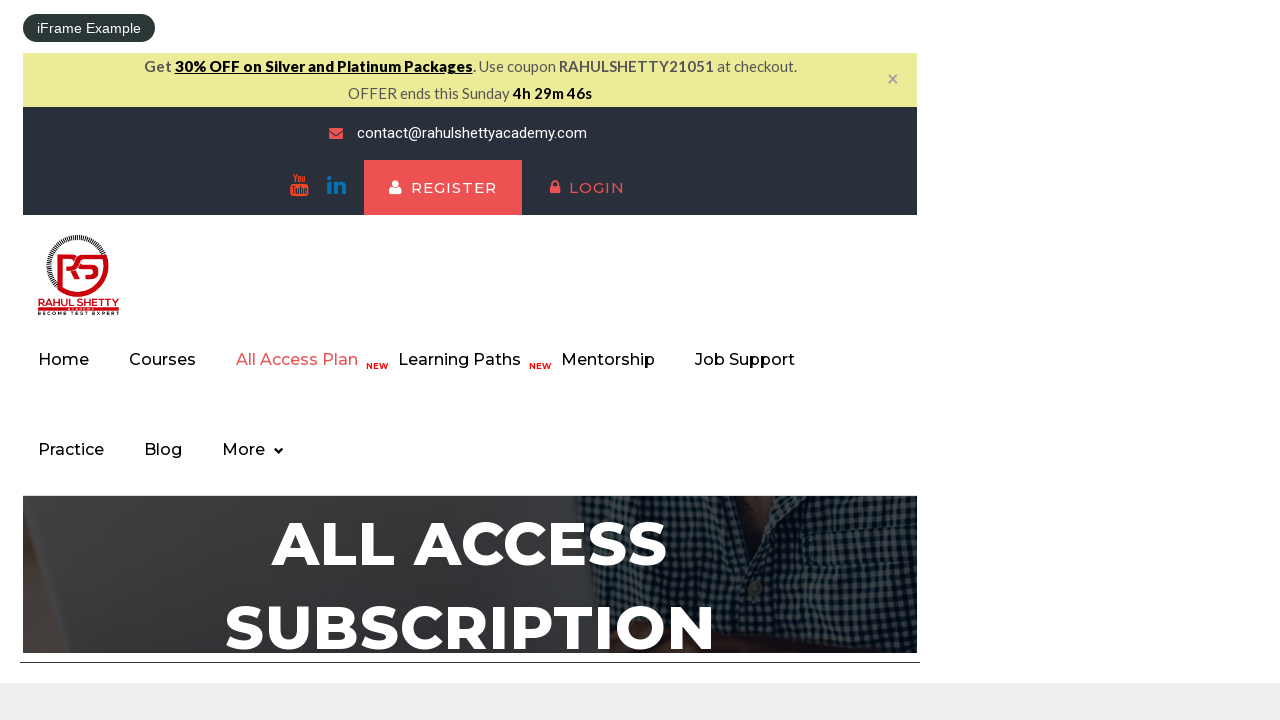